Tests filling an input field by clicking the Inputs link, entering a number, and retrieving the input value

Starting URL: https://practice.cydeo.com/

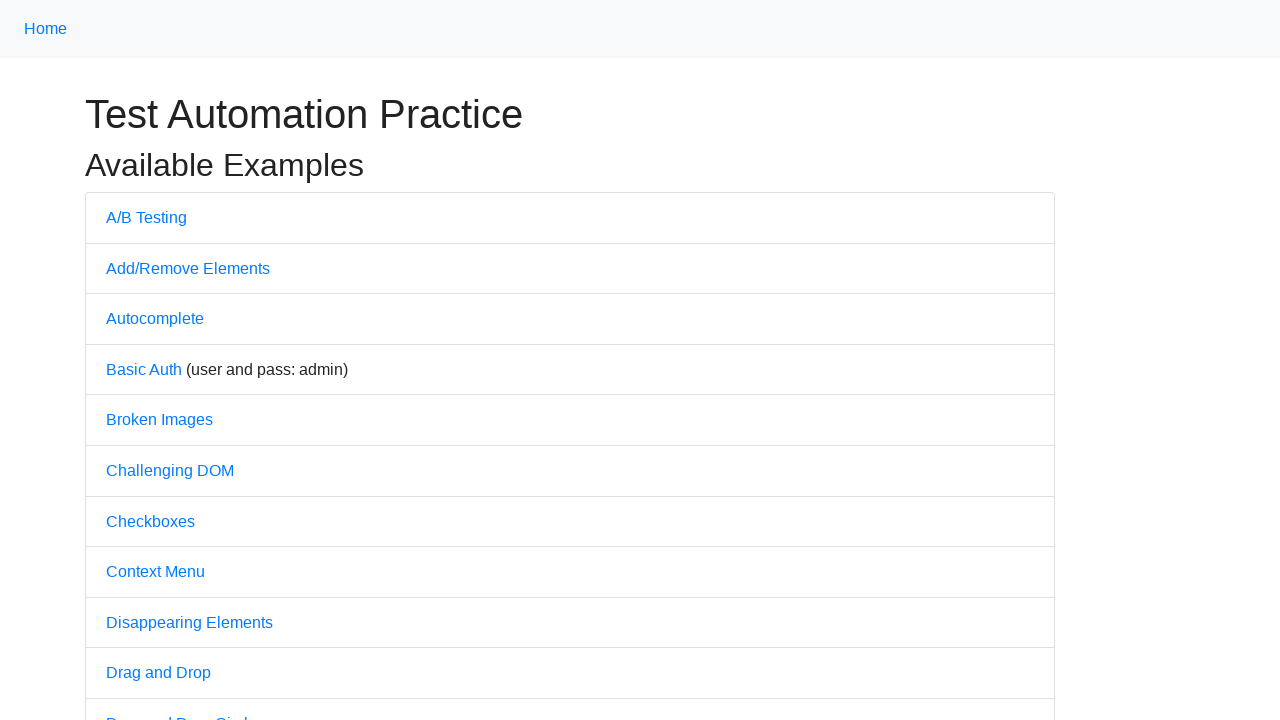

Clicked on Inputs link at (128, 361) on internal:text="Inputs"i
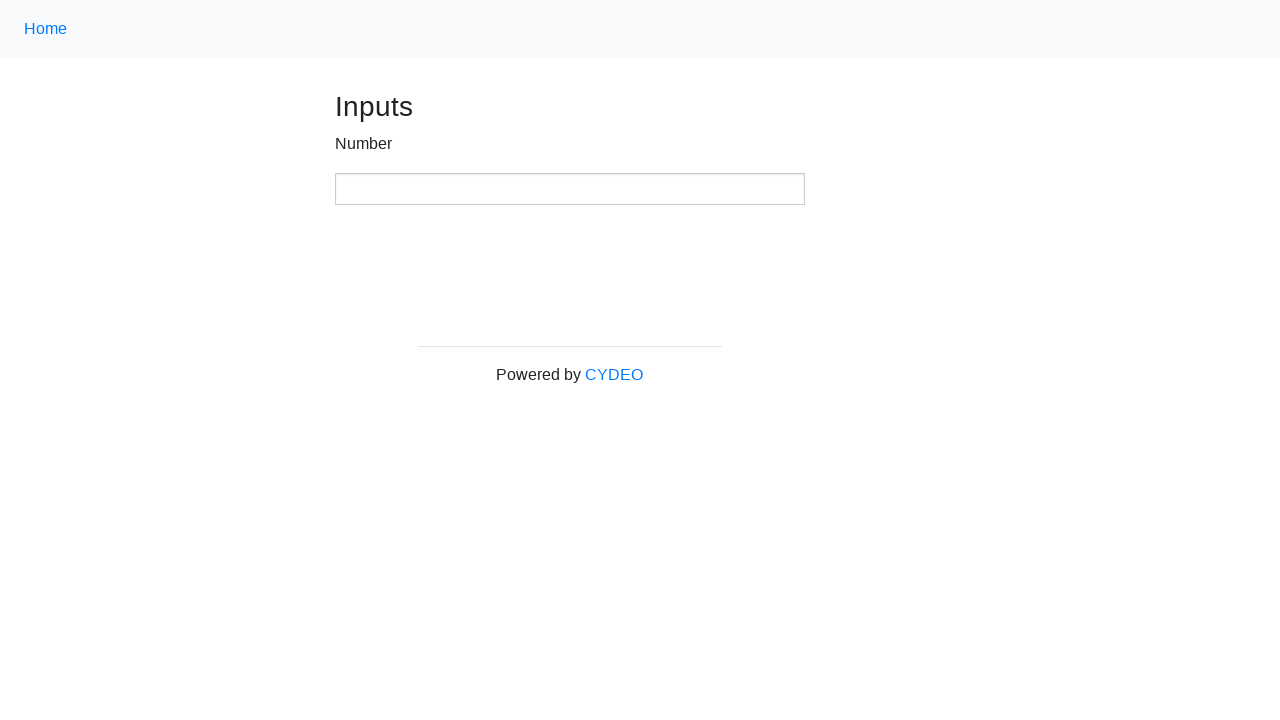

Filled number input box with value '456' on xpath=//input[@type='number']
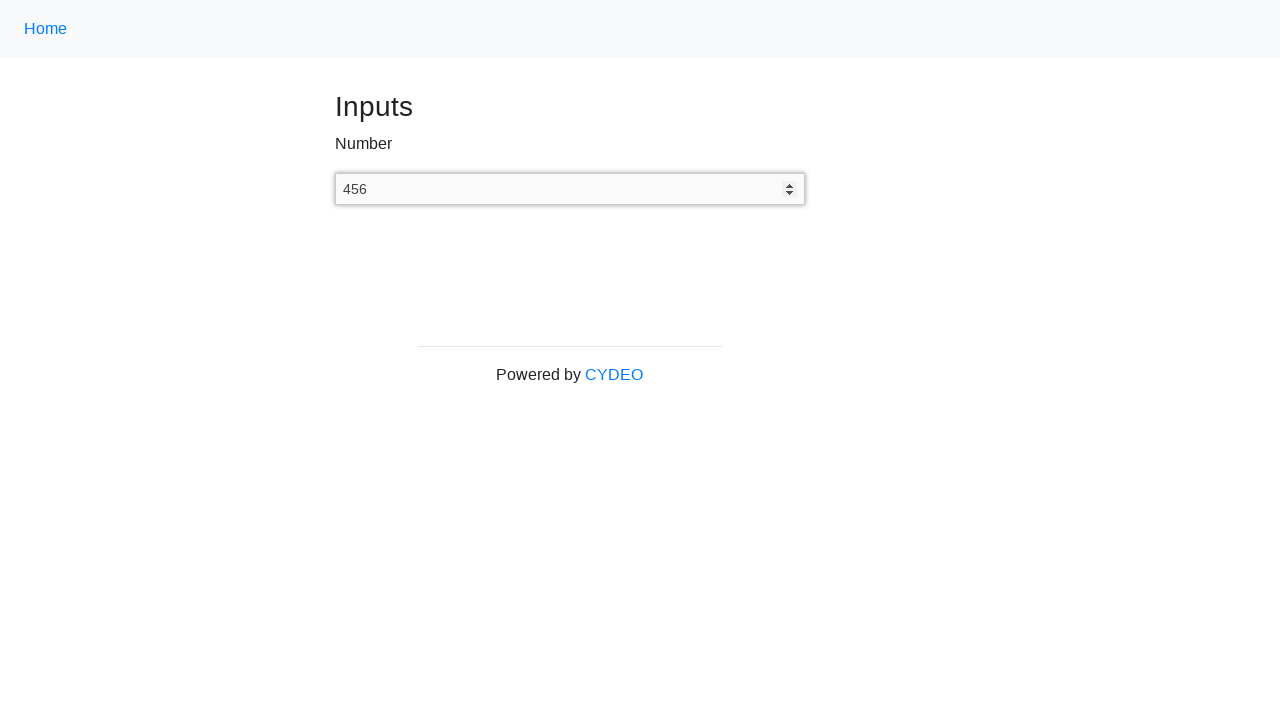

Retrieved input value: '456'
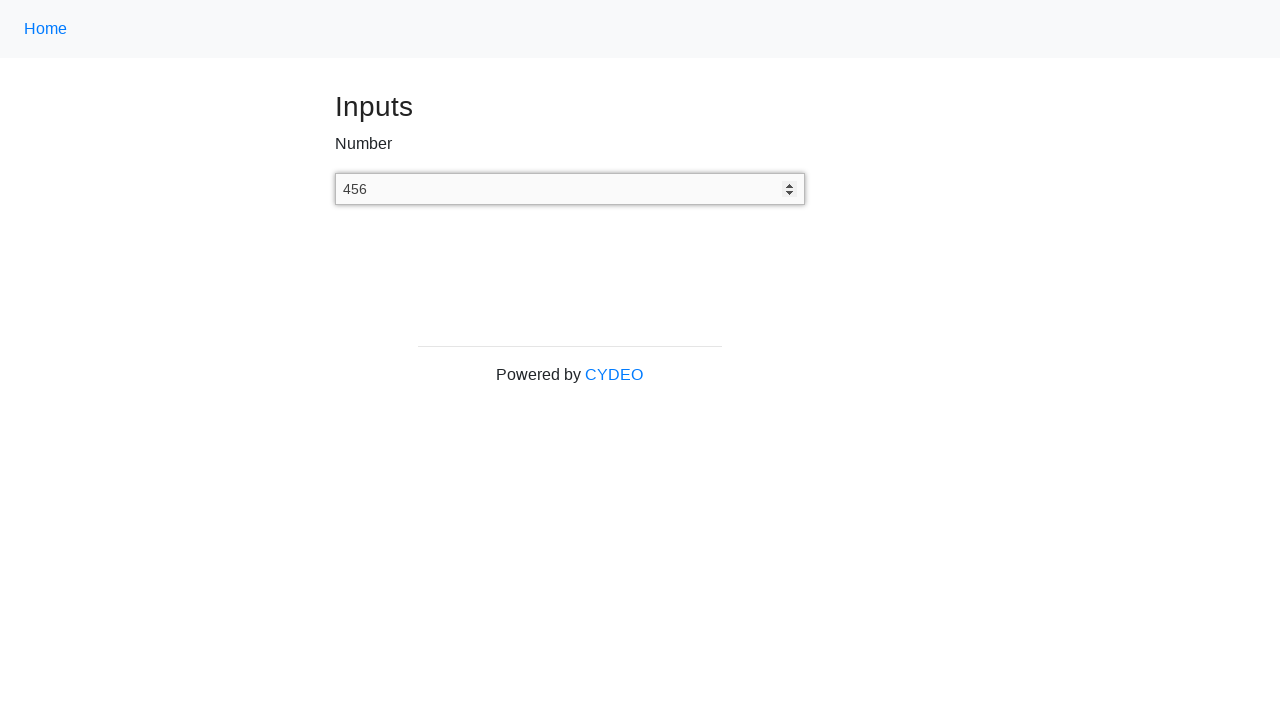

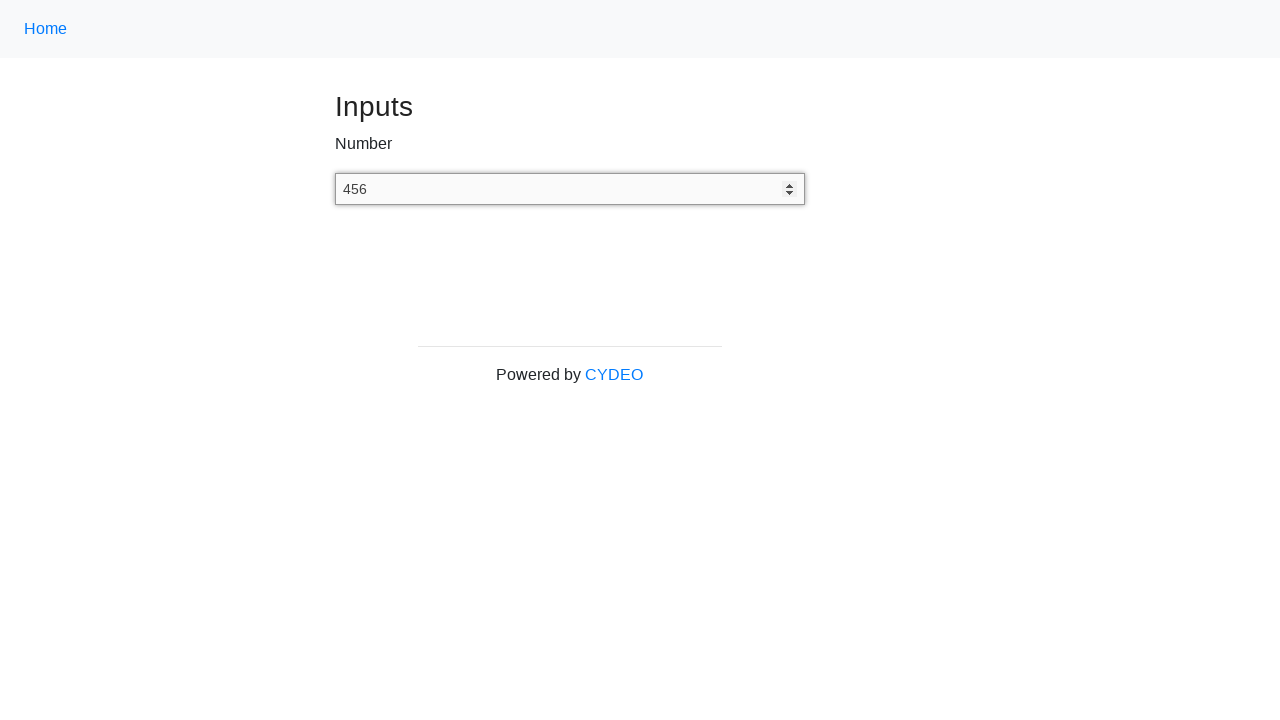